Tests right-click context menu functionality by right-clicking an element, selecting "Copy" from the context menu, and handling the resulting alert

Starting URL: http://swisnl.github.io/jQuery-contextMenu/demo.html

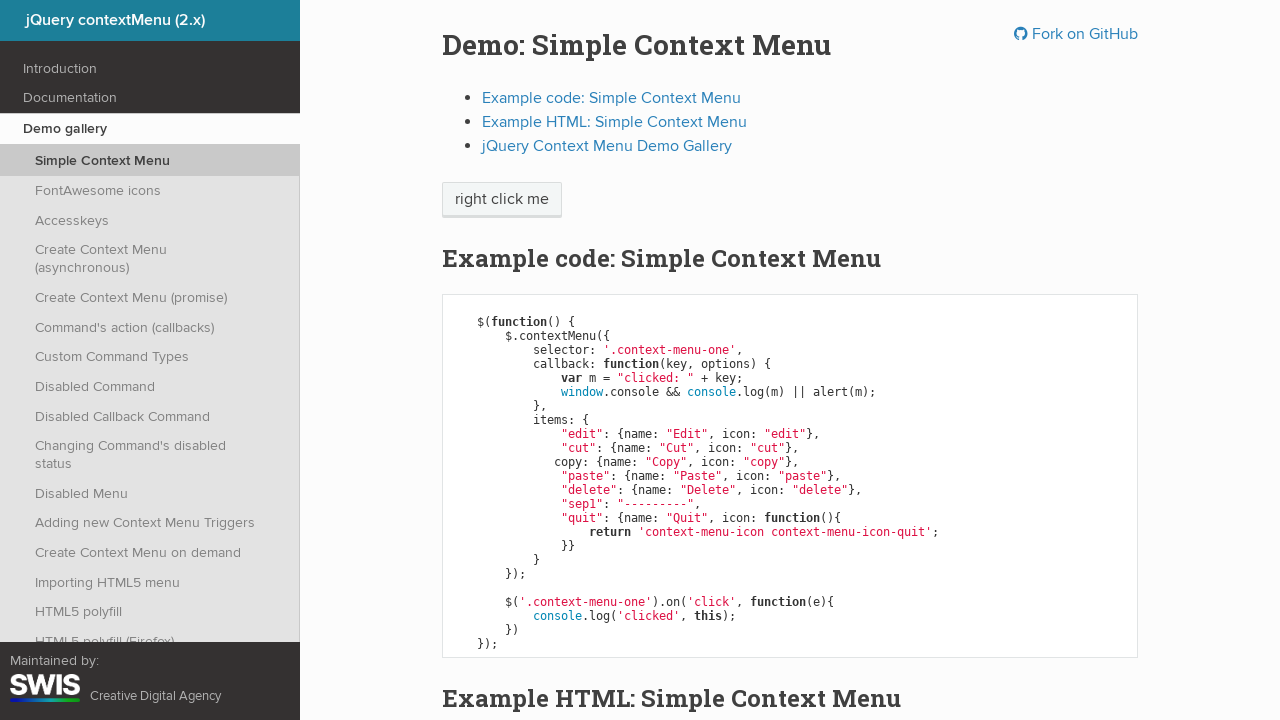

Right-clicked on 'right click me' element to trigger context menu at (502, 200) on //span[text()='right click me']
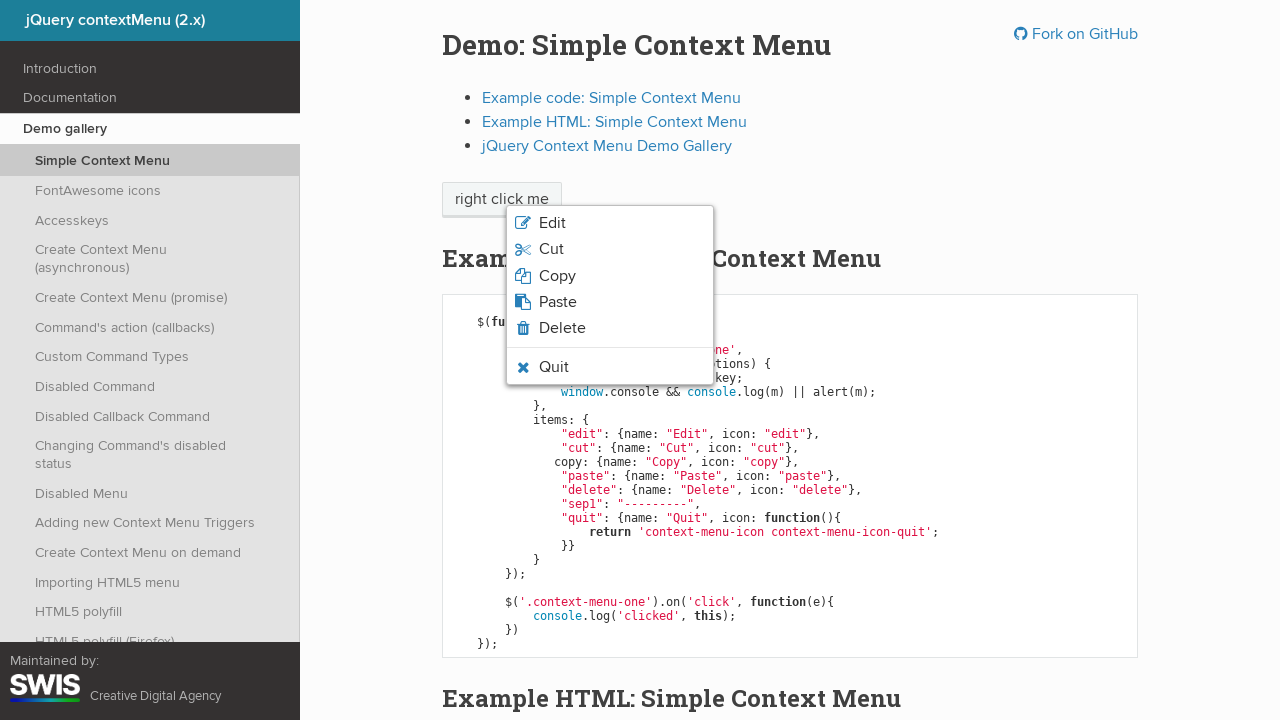

Located context menu items
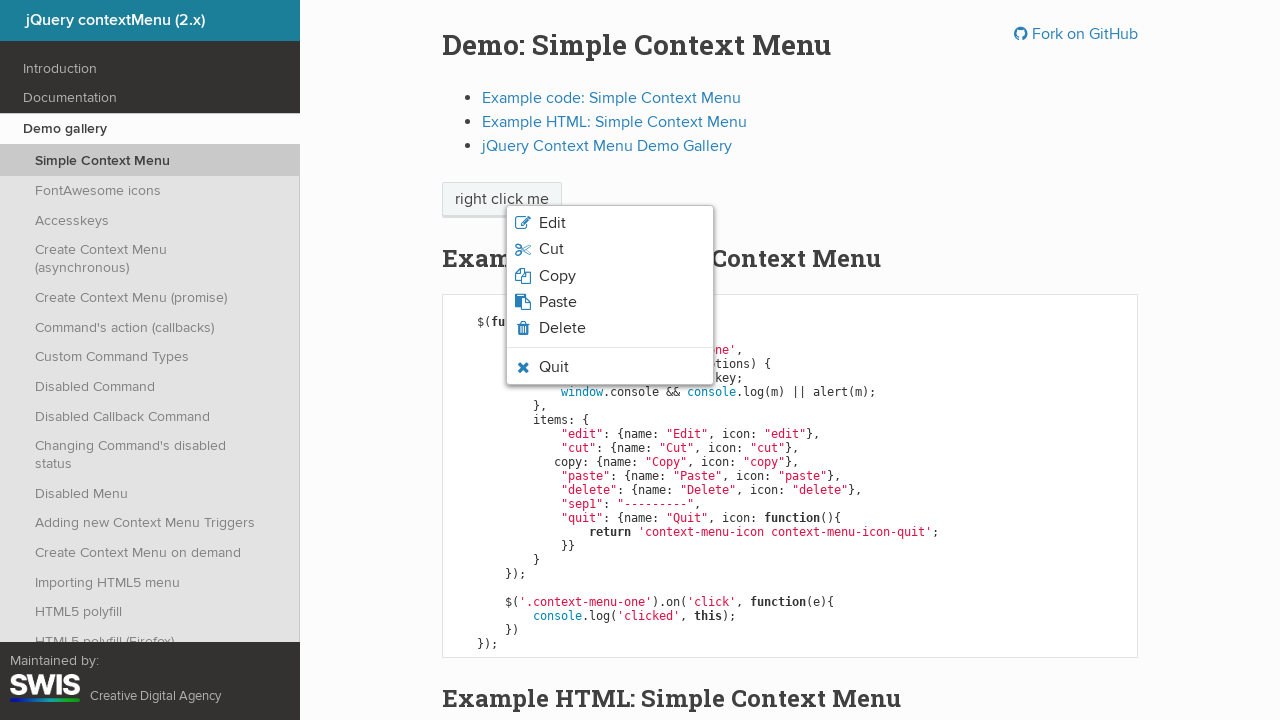

Clicked 'Copy' option from context menu at (557, 276) on ul.context-menu-list.context-menu-root li.context-menu-item.context-menu-icon sp
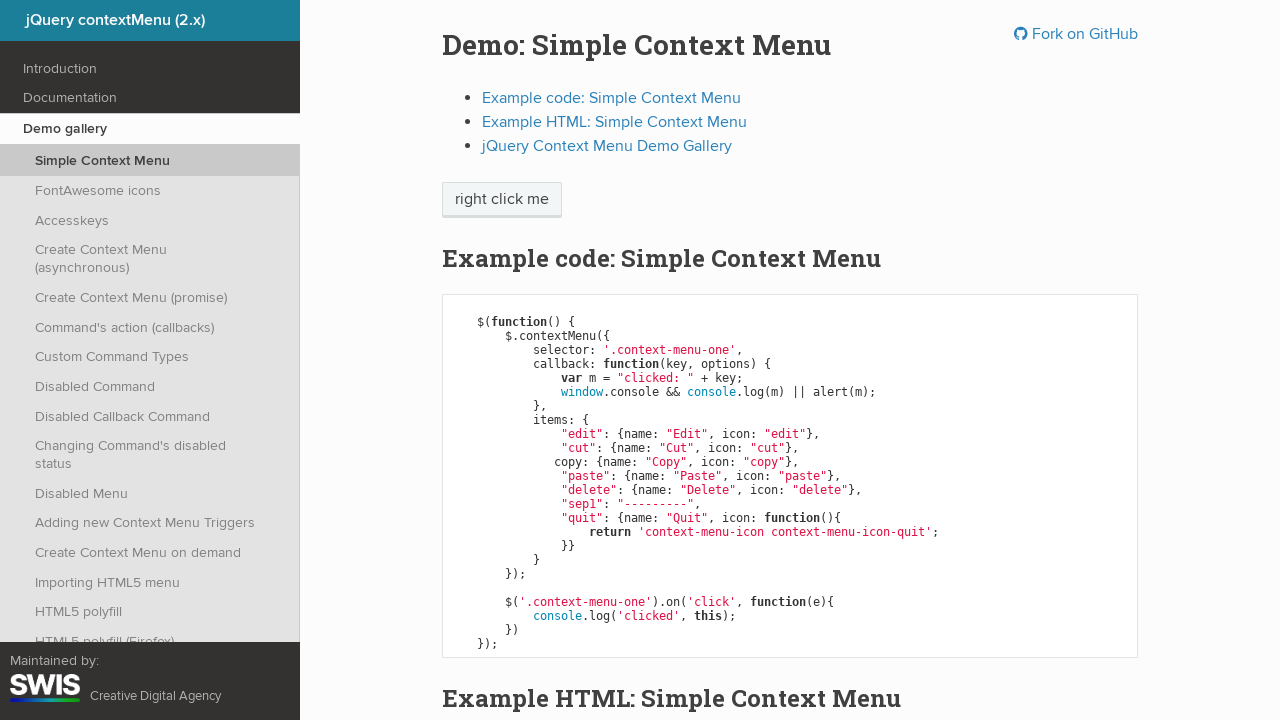

Set up dialog handler to accept alert
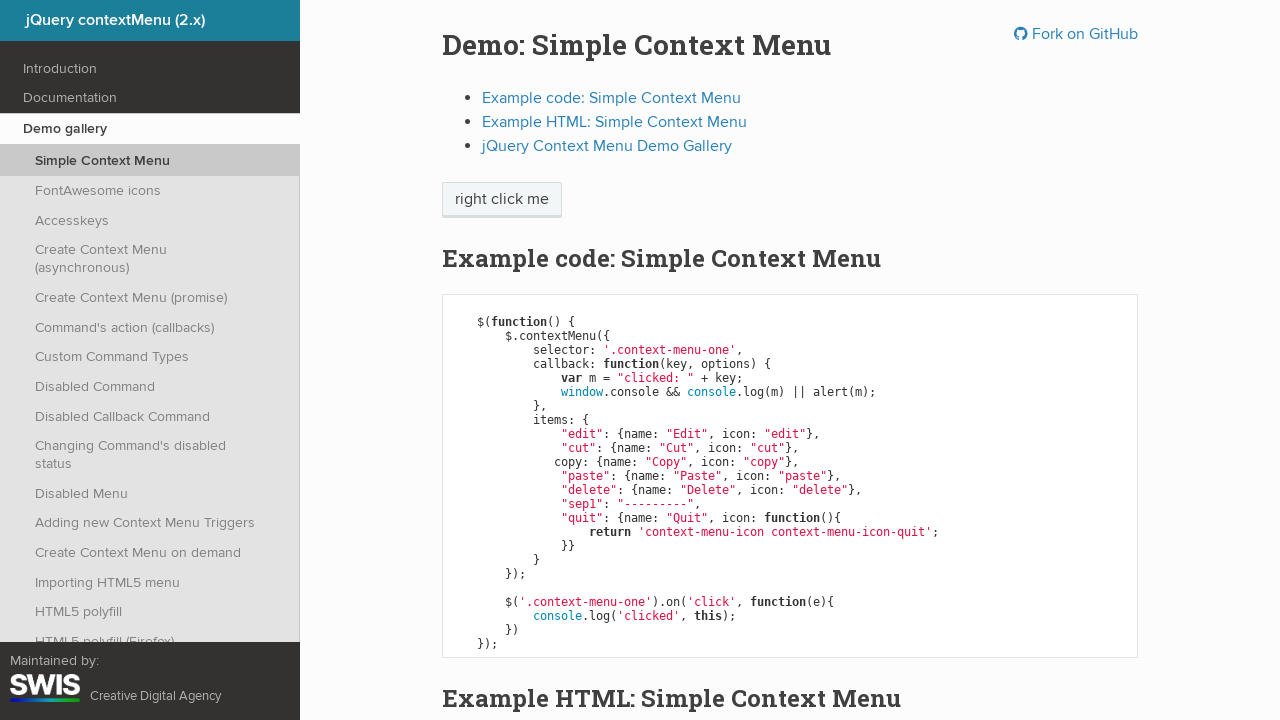

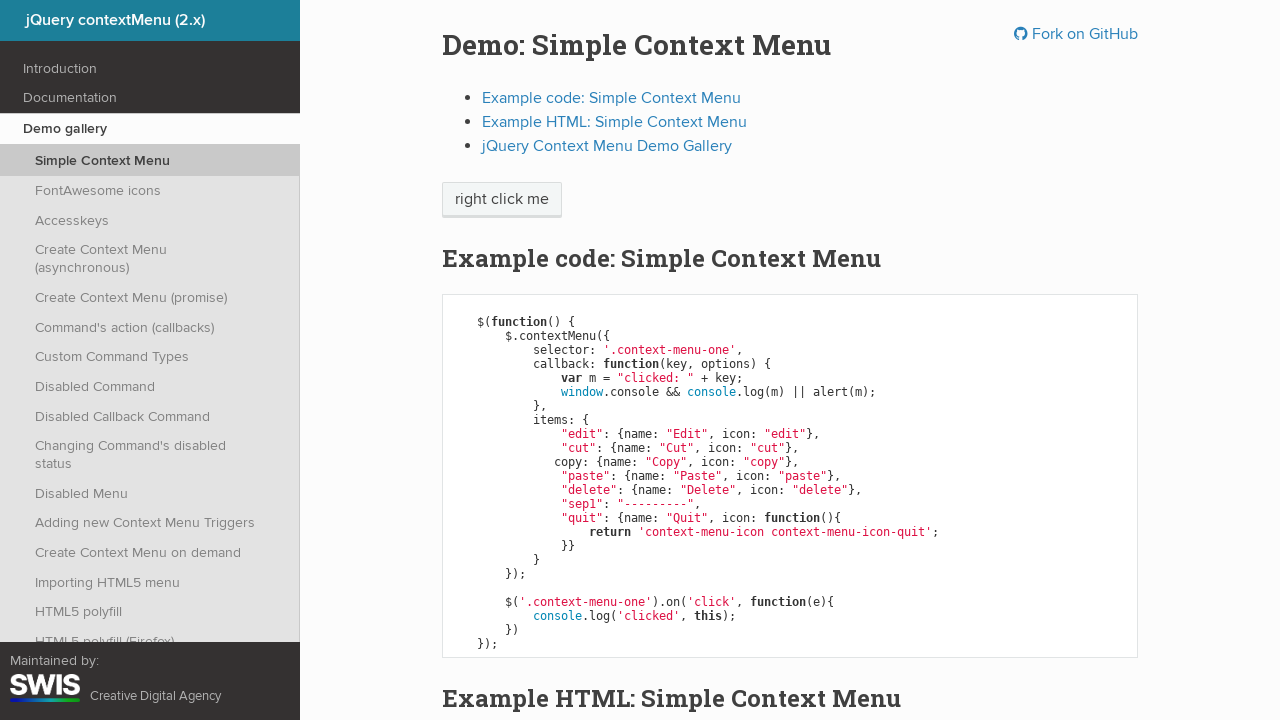